Tests web table search functionality by navigating to Elements section, accessing web tables, and searching for a specific name

Starting URL: https://demoqa.com

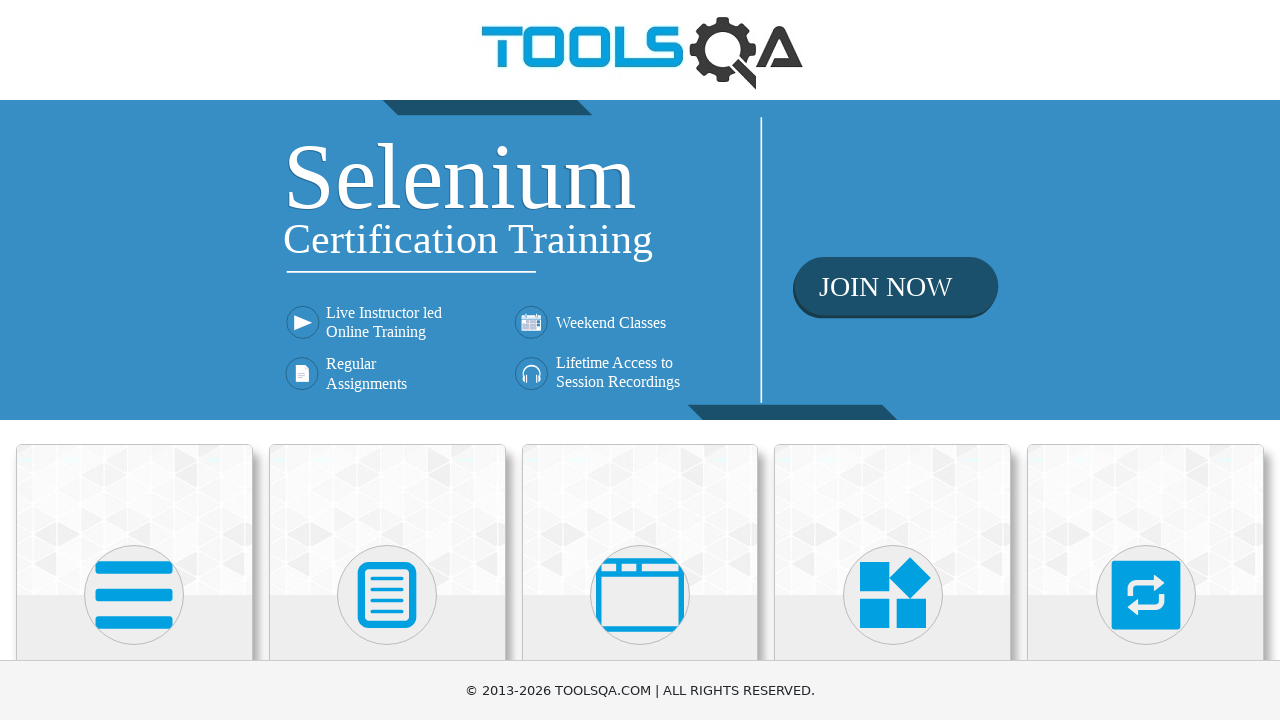

Scrolled down 250 pixels to view more content
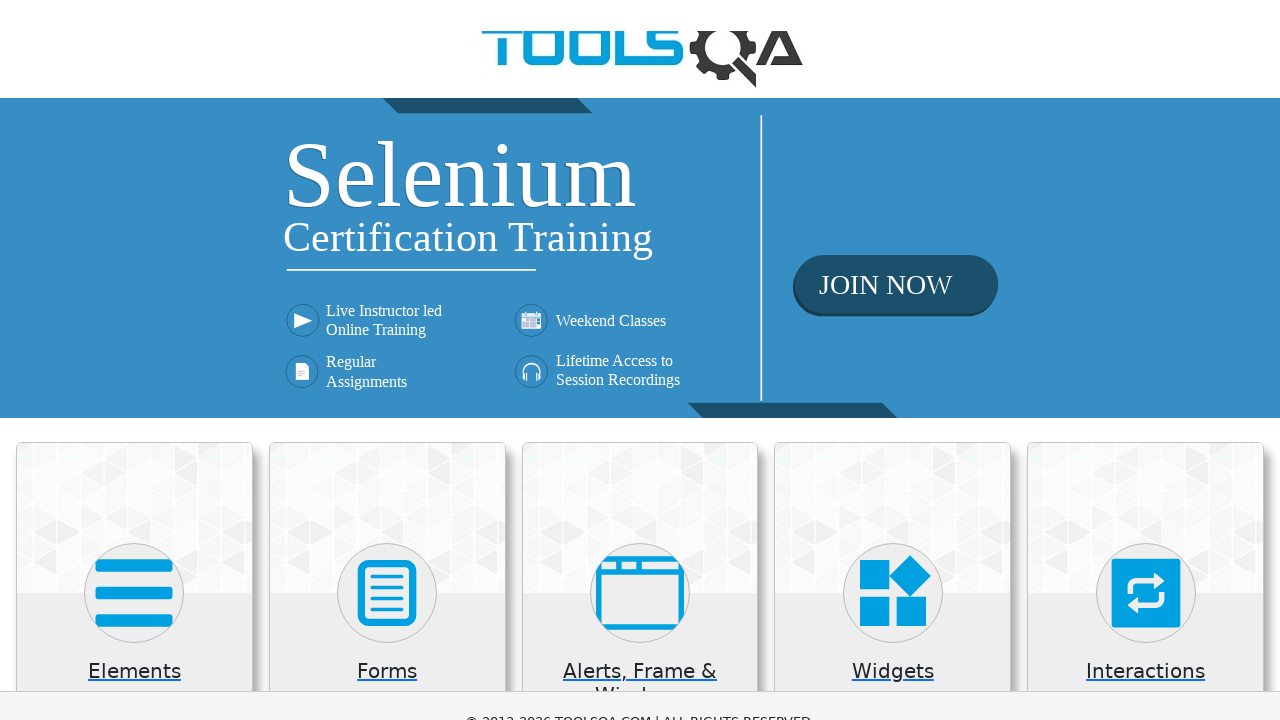

Clicked on Elements section at (134, 423) on text=Elements
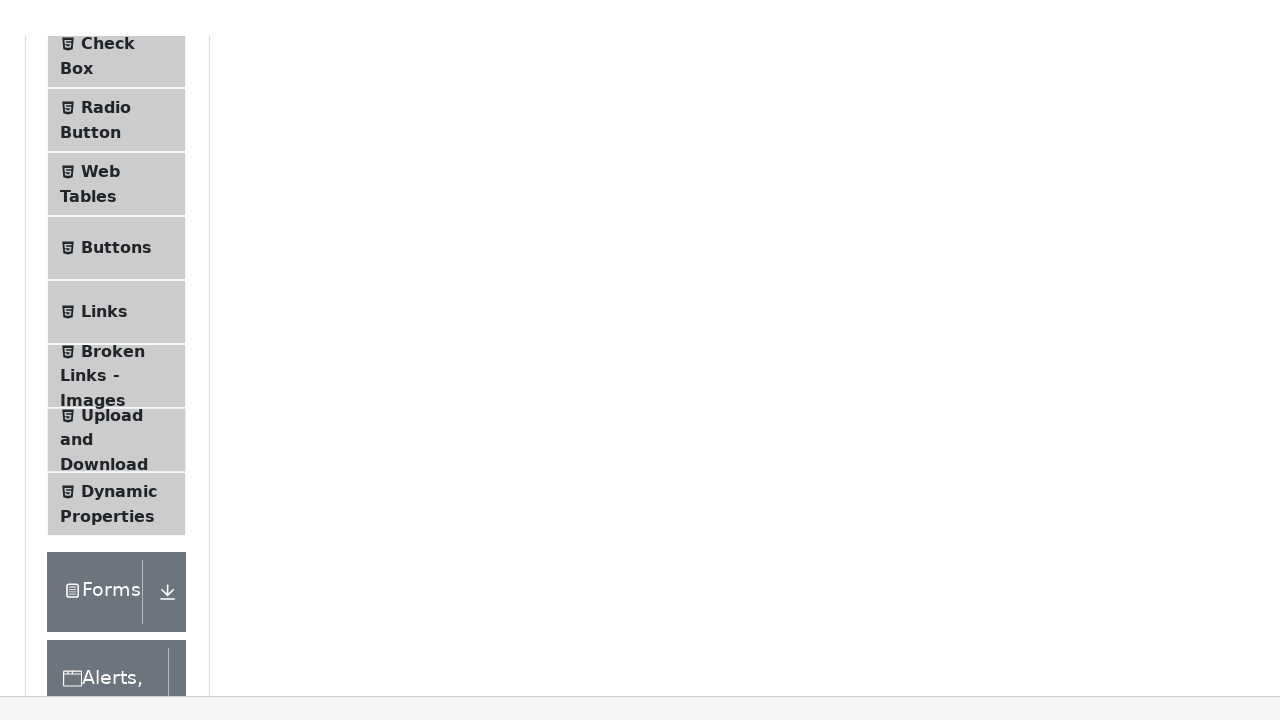

Scrolled down 250 pixels to view Web Tables option
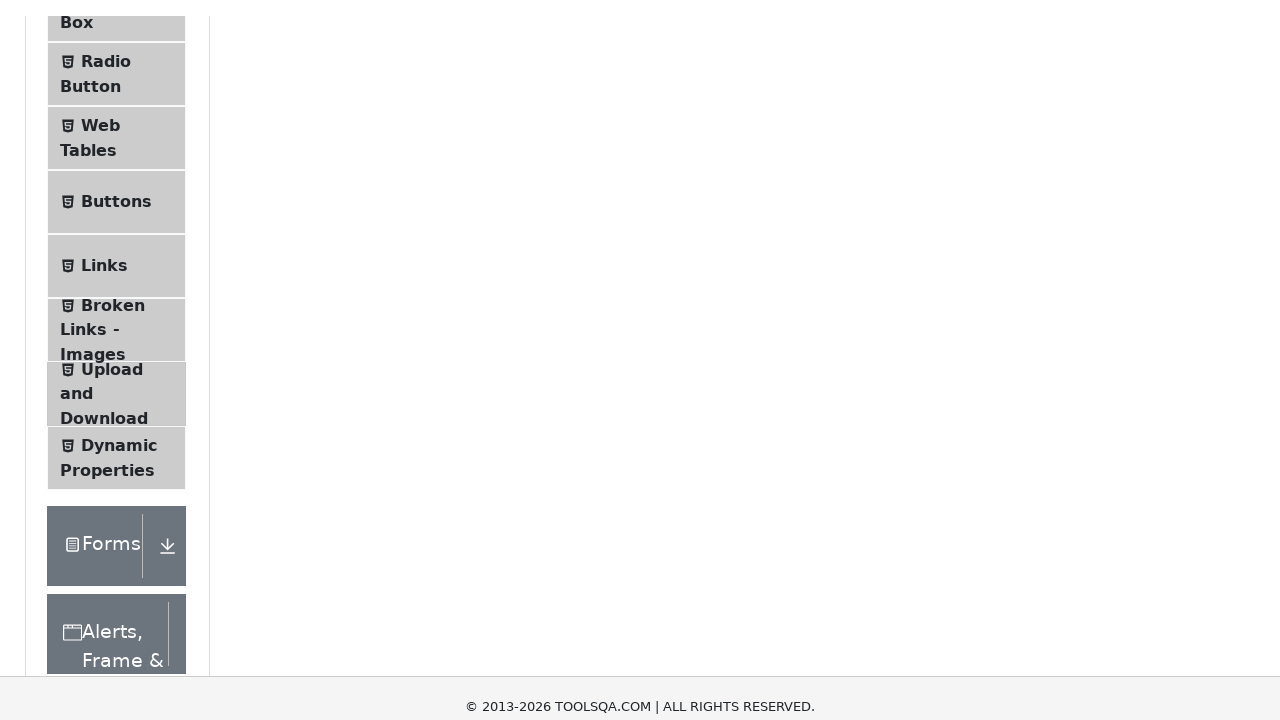

Clicked on Web Tables menu at (100, 348) on text=Web Tables
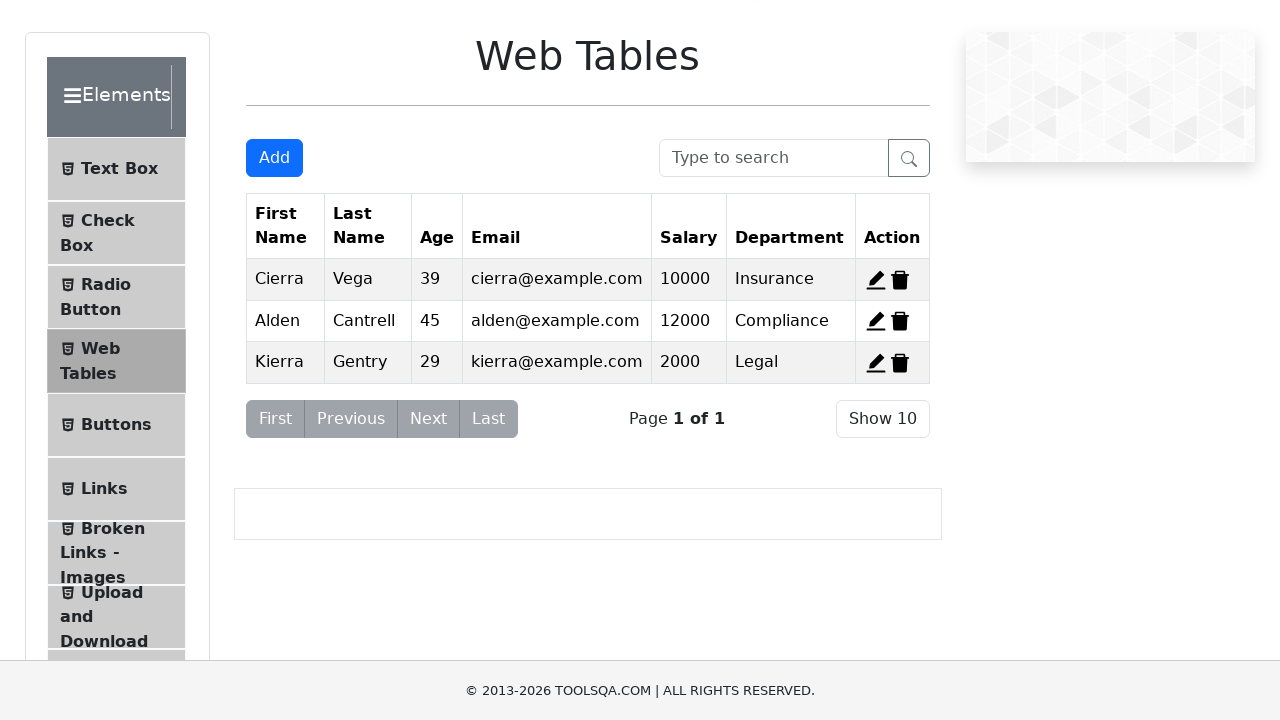

Scrolled down 250 pixels to view search field
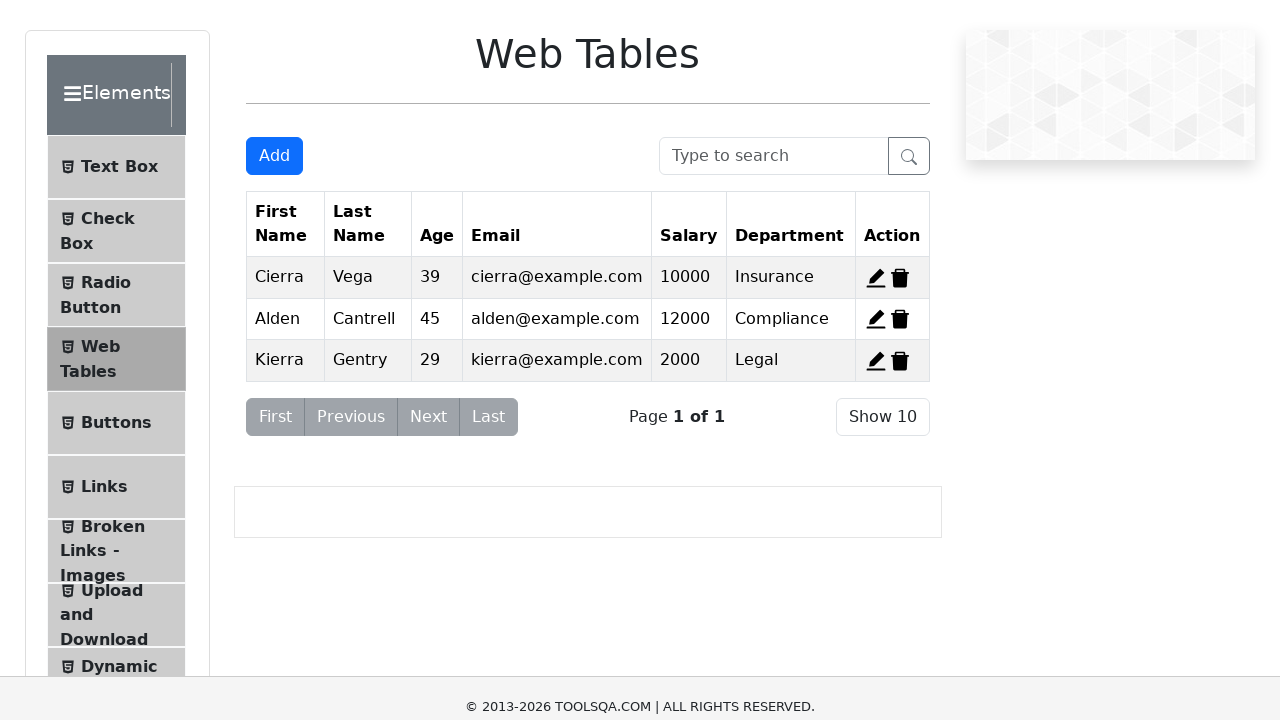

Filled search field with name 'Cierra' on input#searchBox
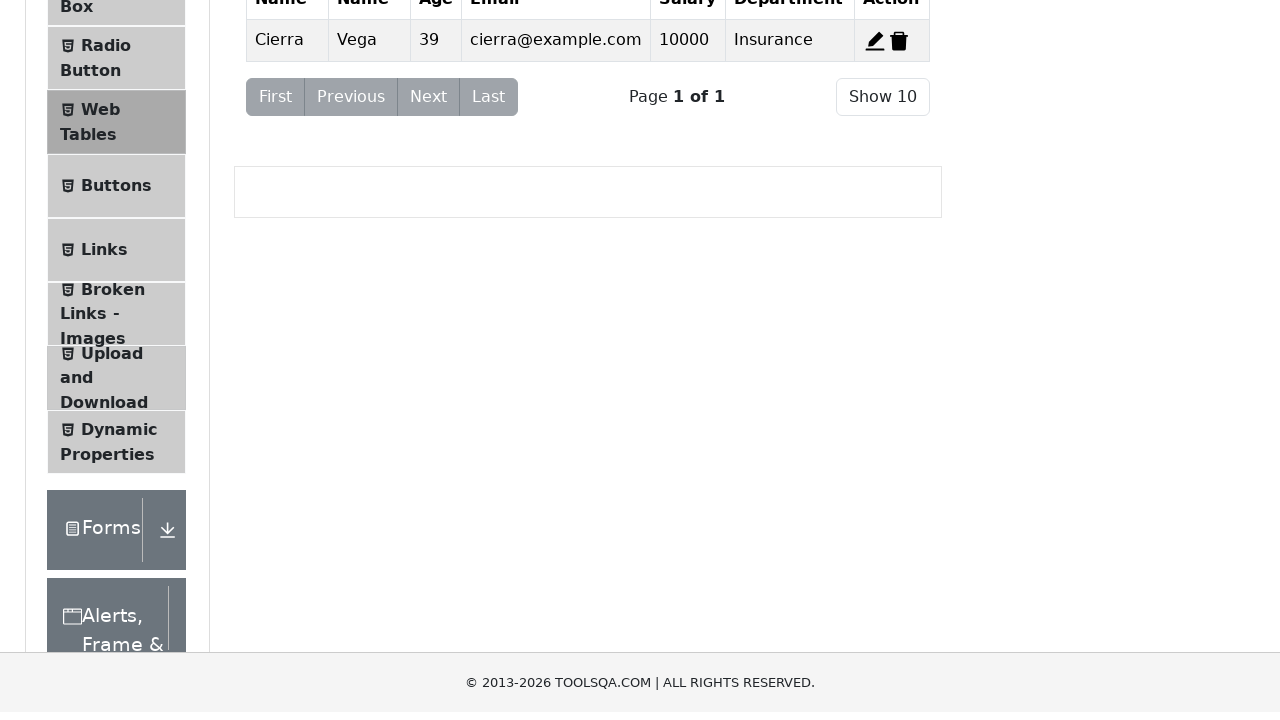

Pressed Enter to trigger search on input#searchBox
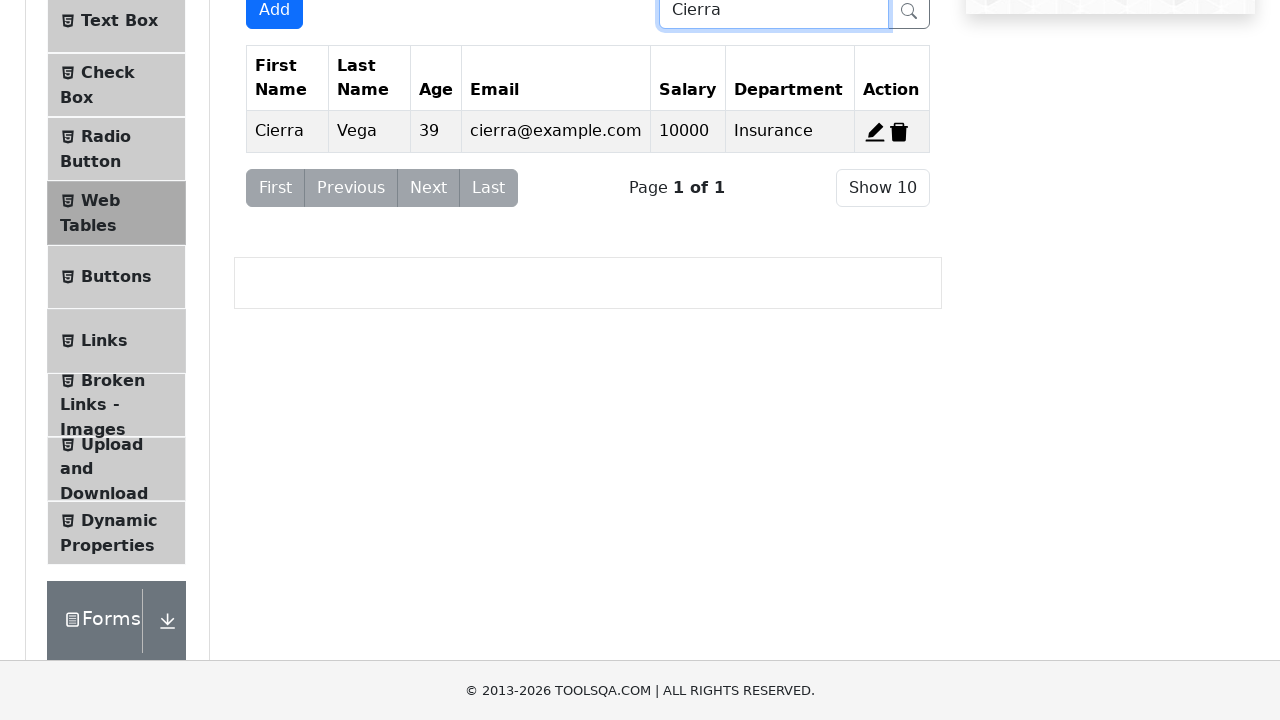

Verified search result 'Cierra' appears in the table
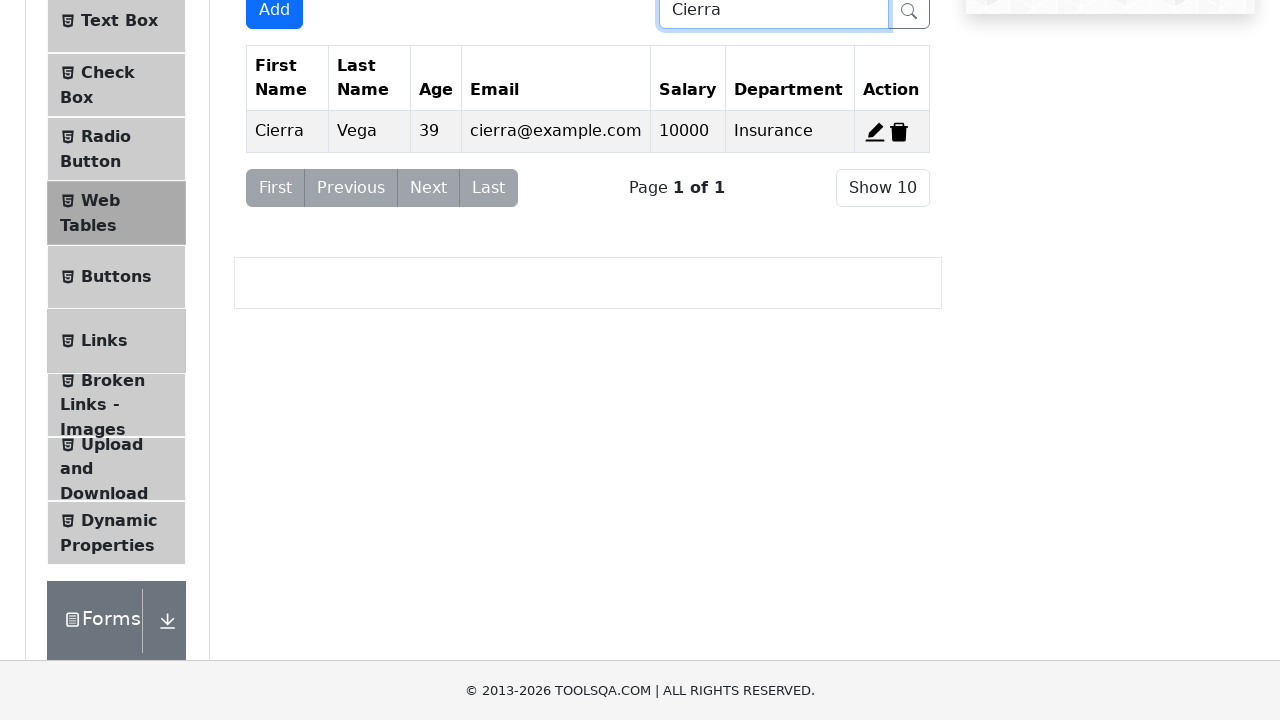

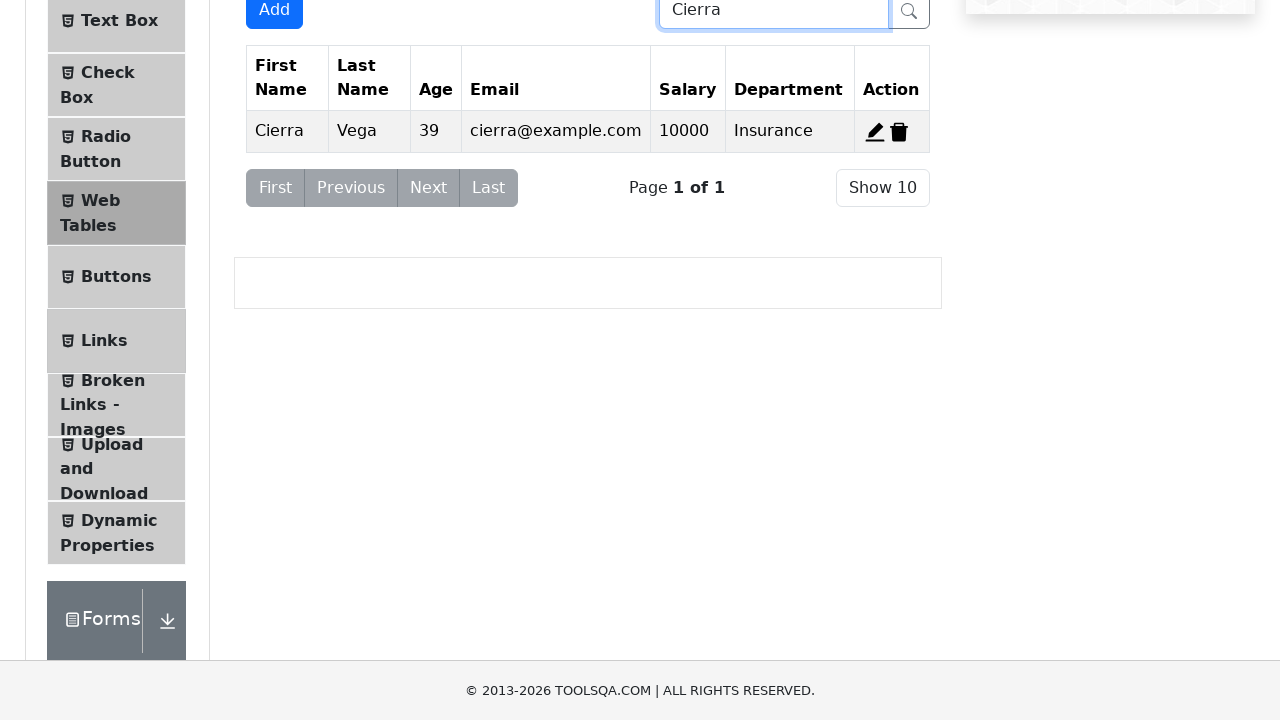